Tests Python.org search functionality by entering a search query and submitting it

Starting URL: http://www.python.org

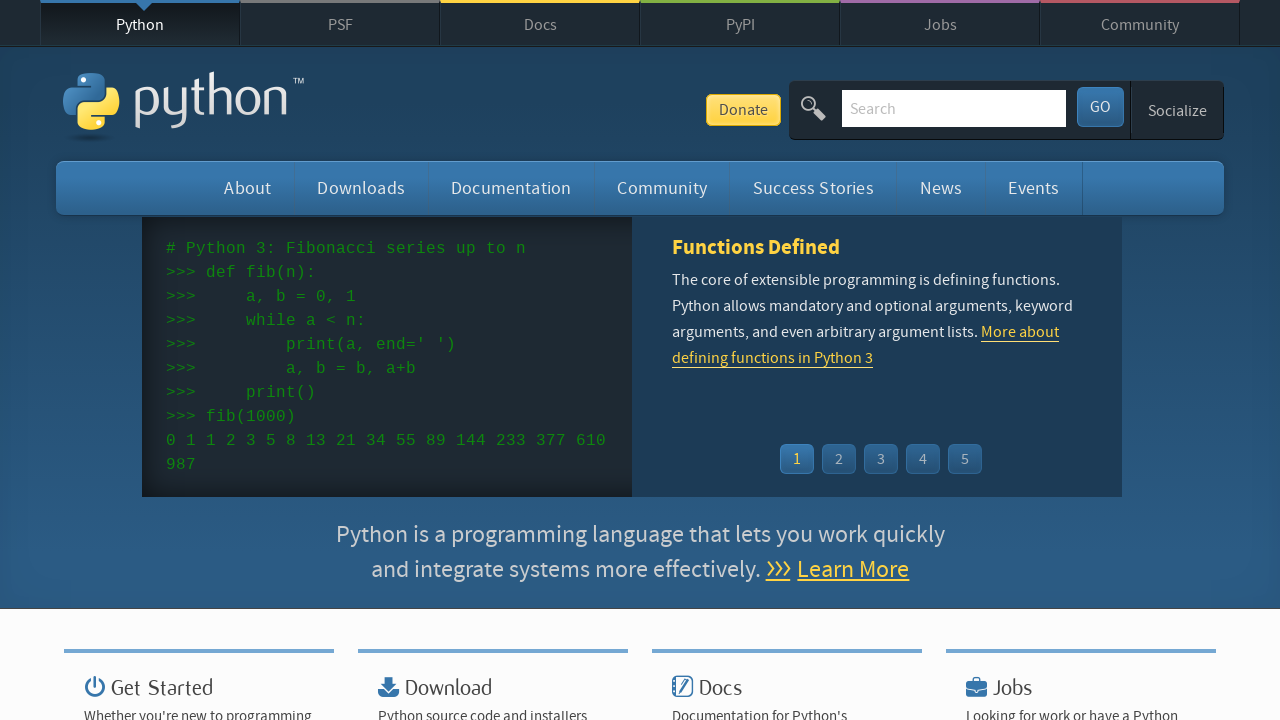

Filled search input with 'pycon 2024' on input[name='q']
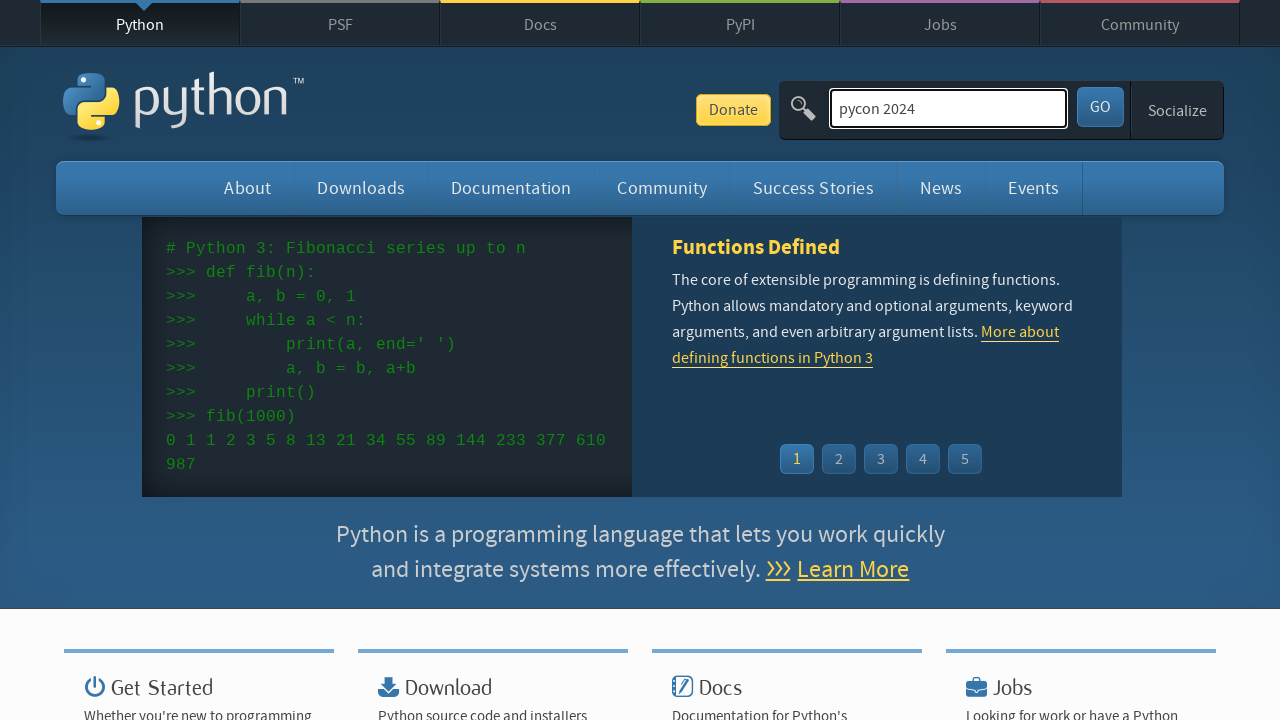

Pressed Enter to submit search query on input[name='q']
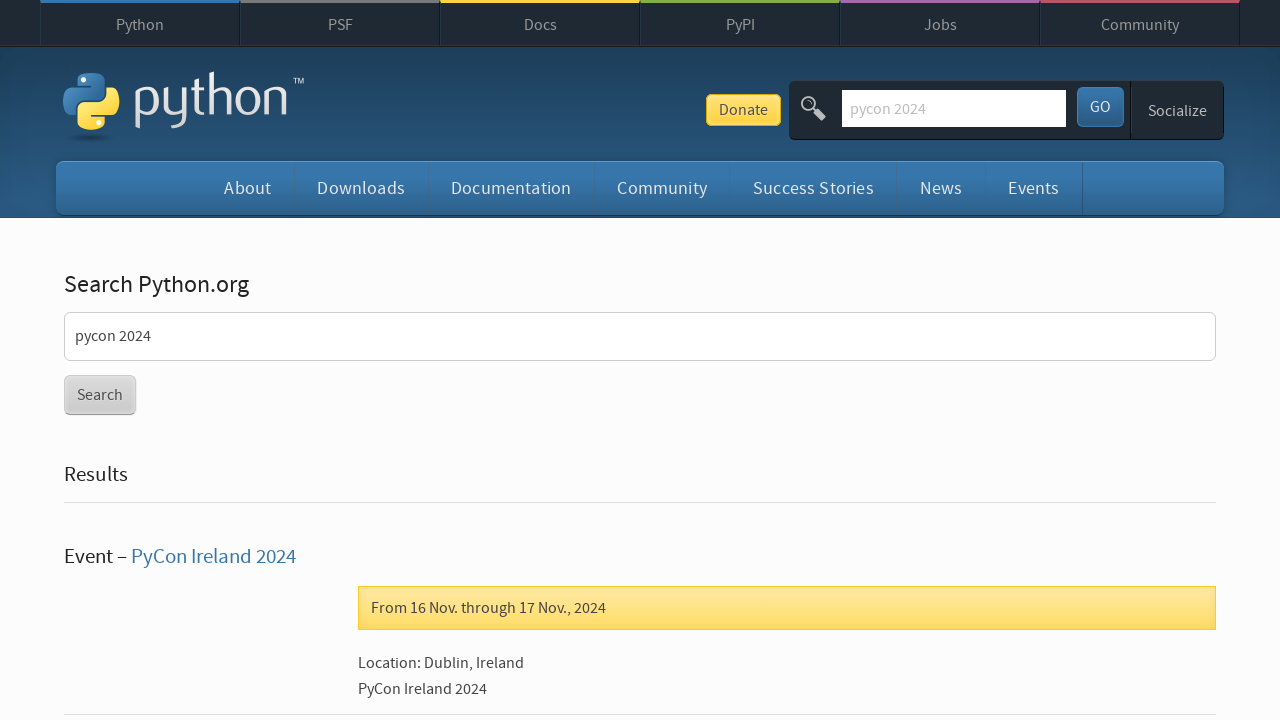

Waited for search results page to load (networkidle)
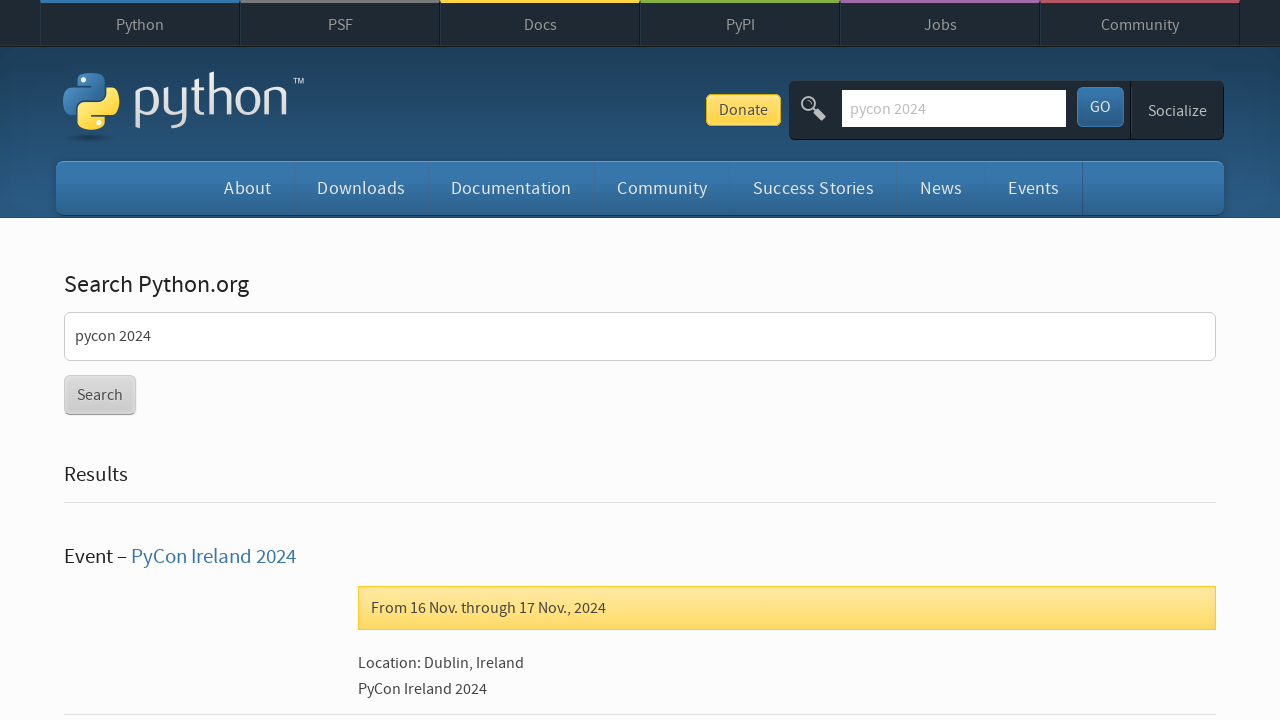

Verified that search results were returned (no 'No results found' message)
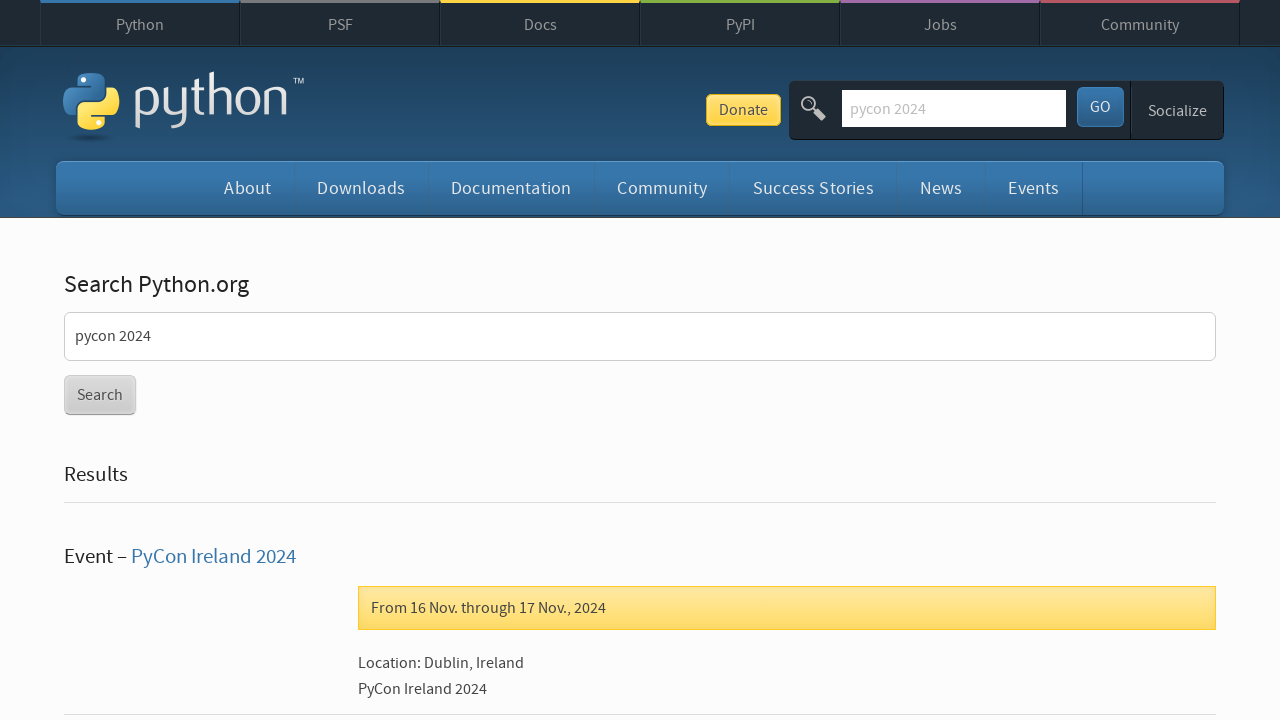

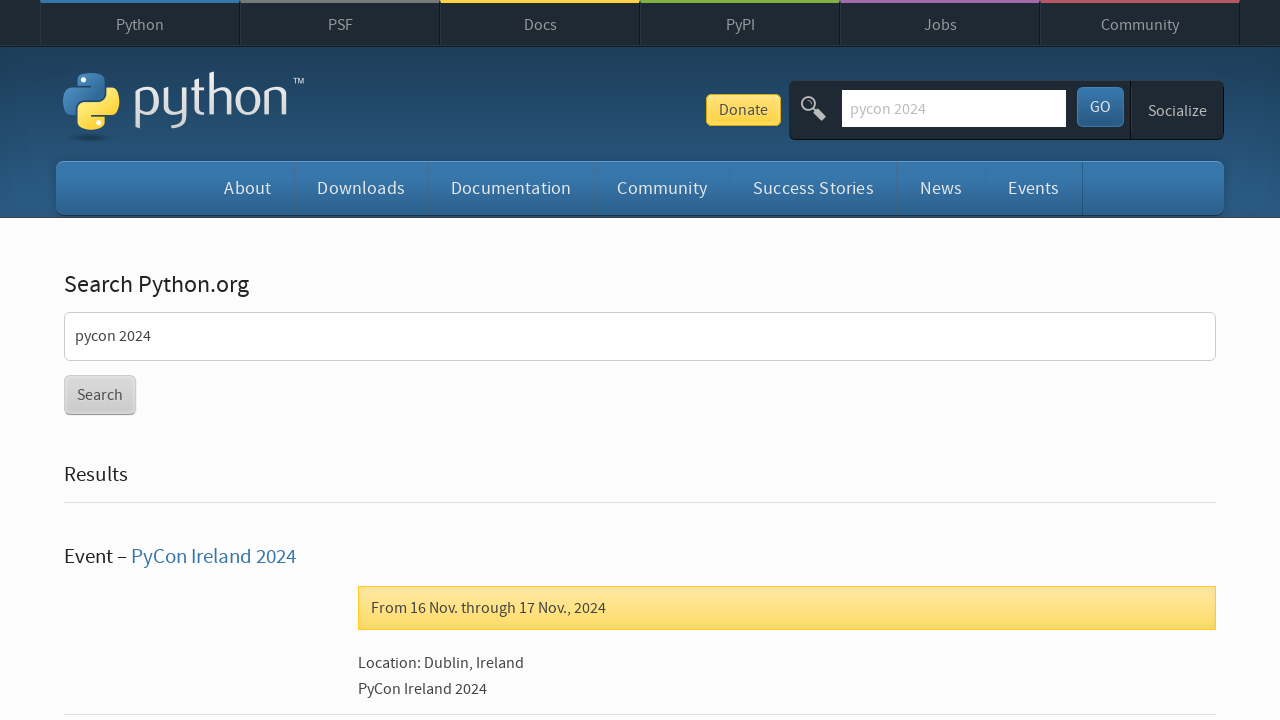